Demonstrates how to inject jQuery Growl notifications into a web page by loading jQuery (if needed), adding jQuery Growl library and styles, then triggering various notification messages (plain, error, notice, warning).

Starting URL: http://the-internet.herokuapp.com

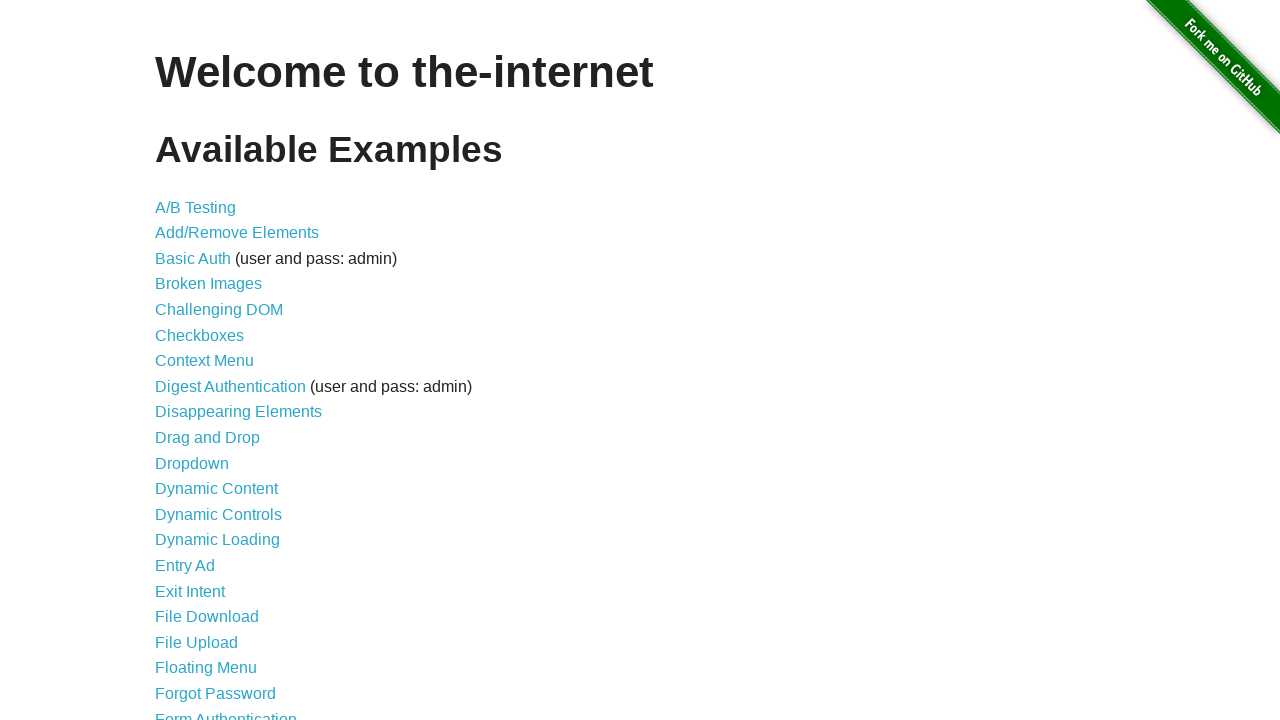

Checked for jQuery and injected it if not present
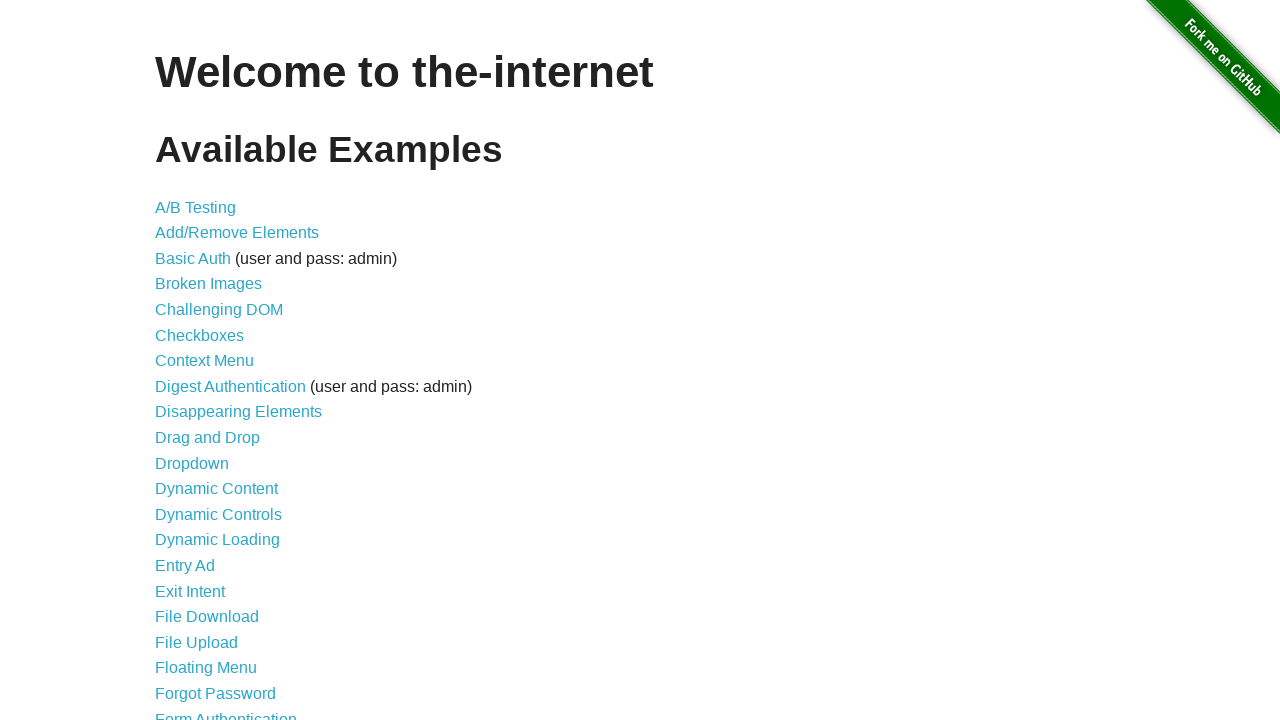

jQuery library loaded successfully
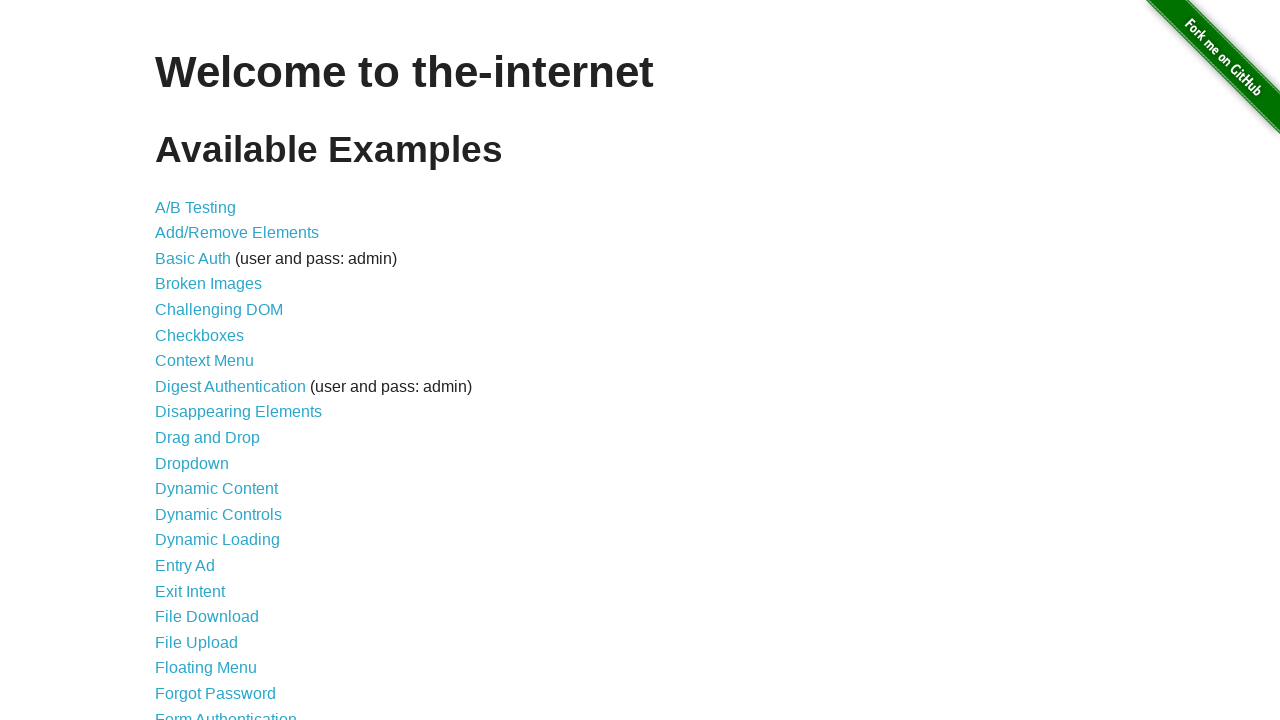

Injected jQuery Growl script
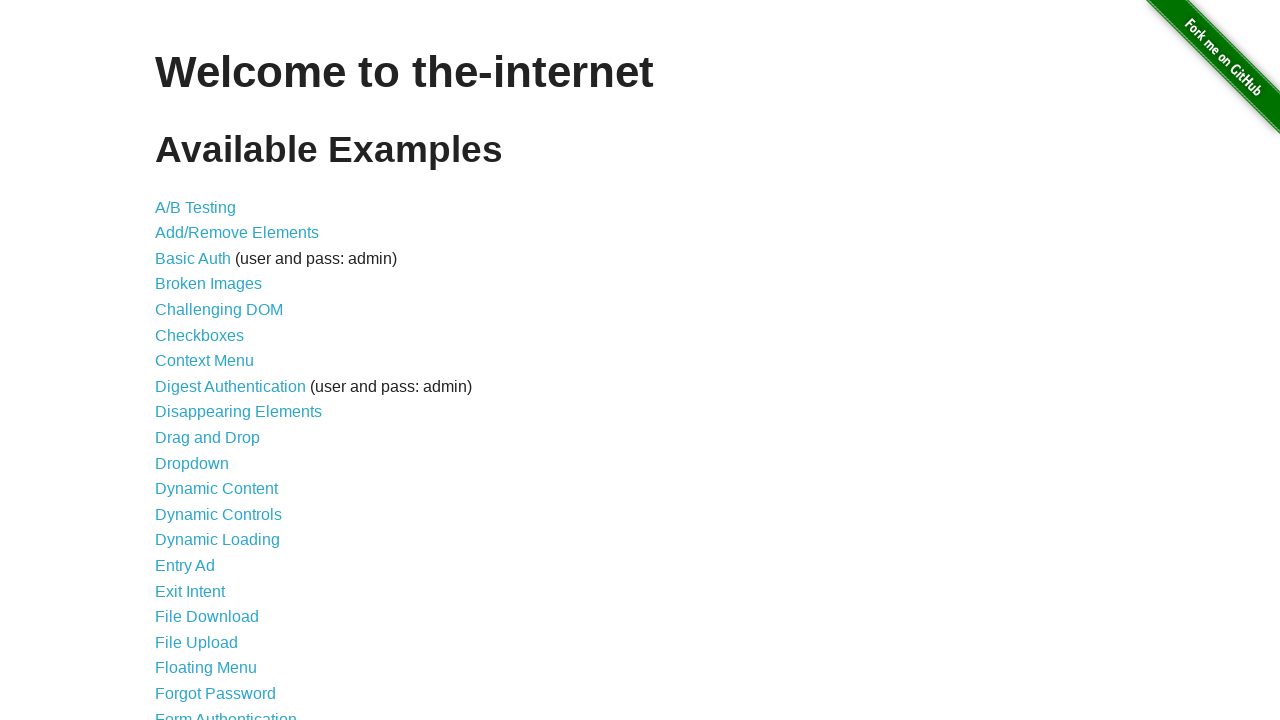

Added jQuery Growl CSS stylesheet
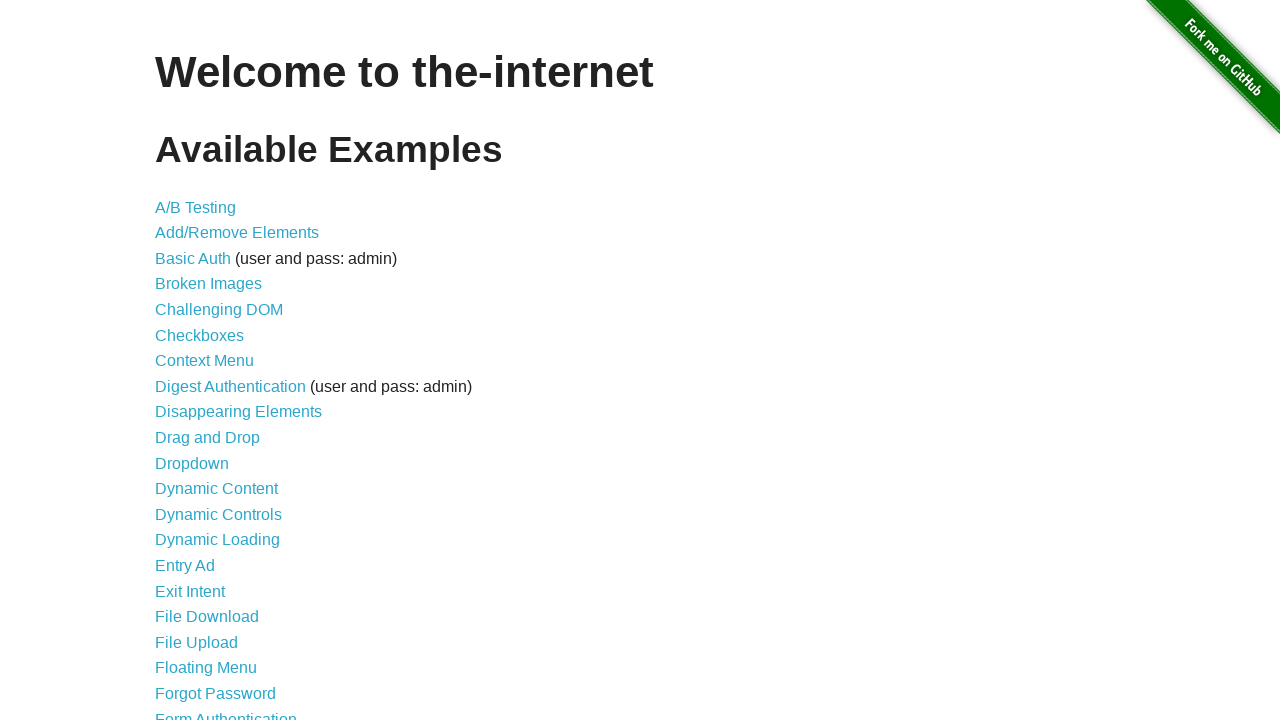

jQuery Growl library initialized and available
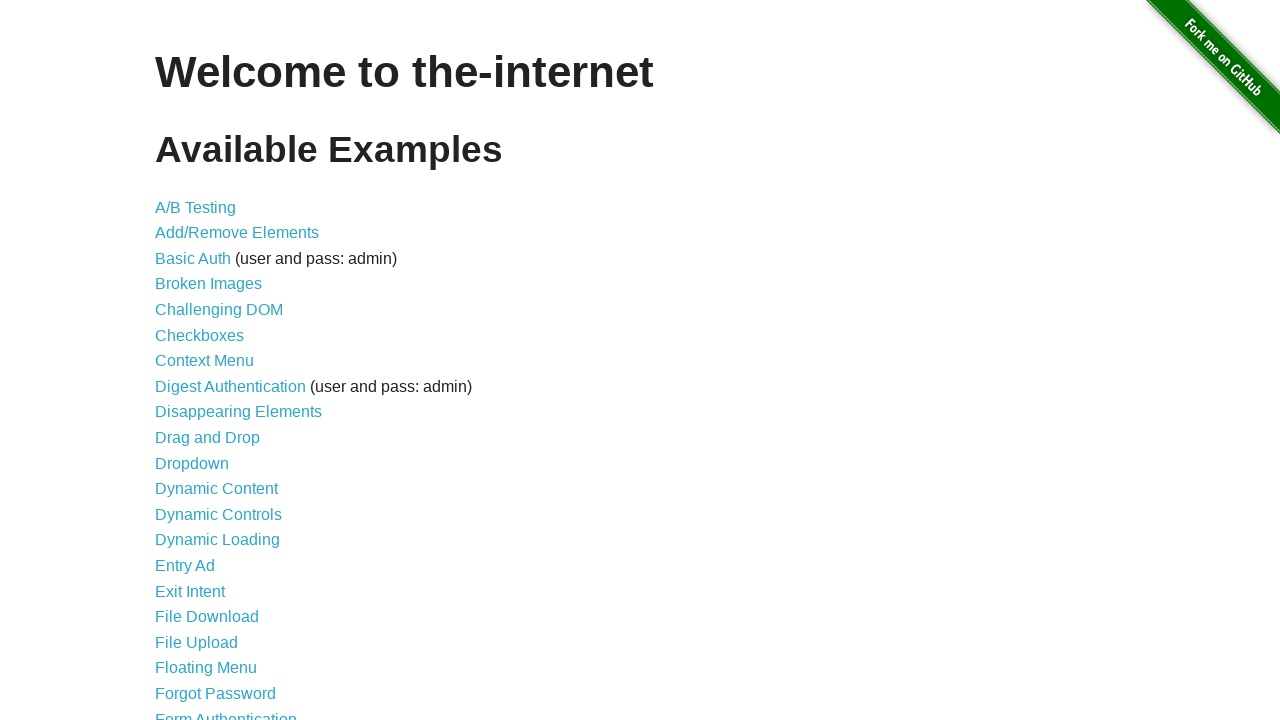

Triggered plain Growl notification with title 'GET' and message '/'
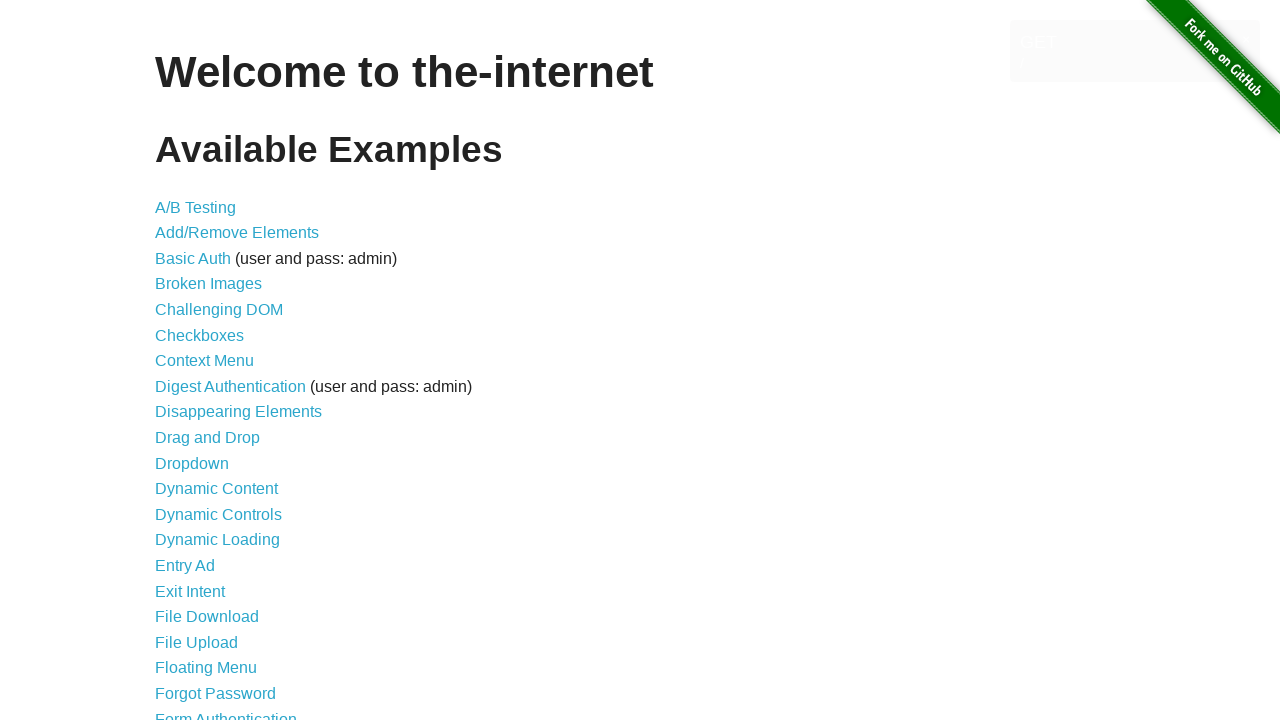

Triggered error Growl notification
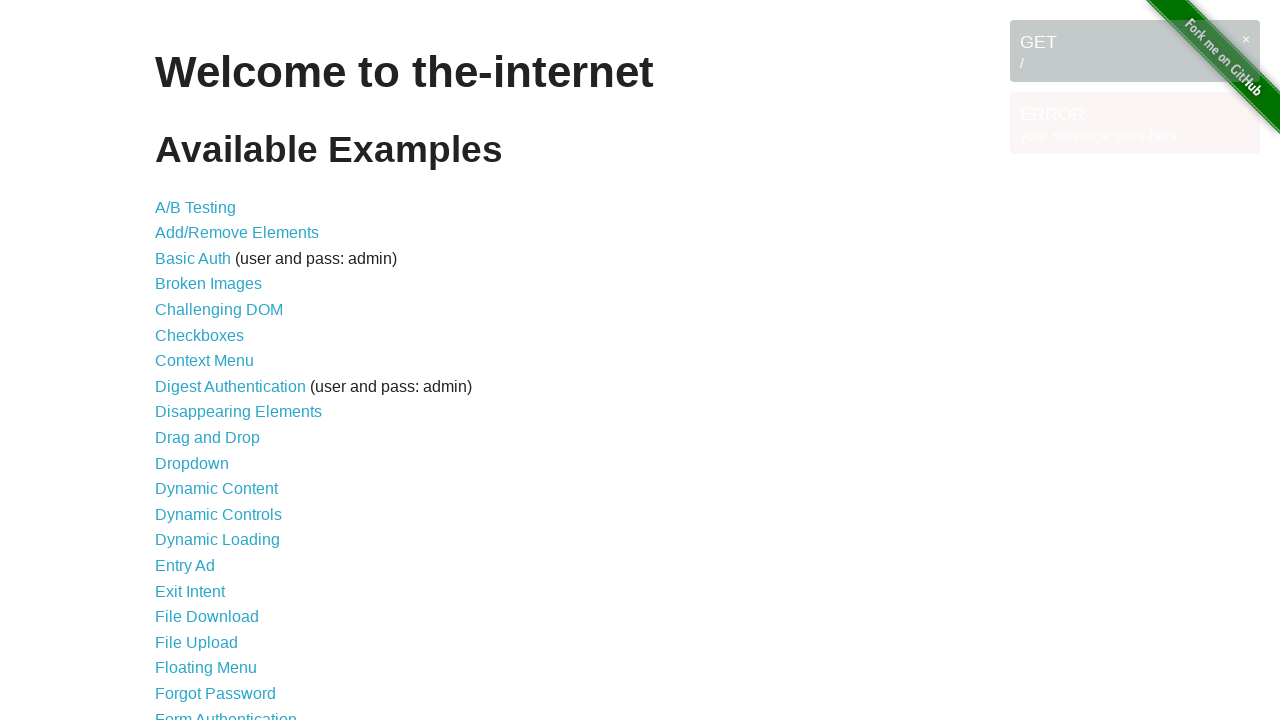

Triggered notice Growl notification
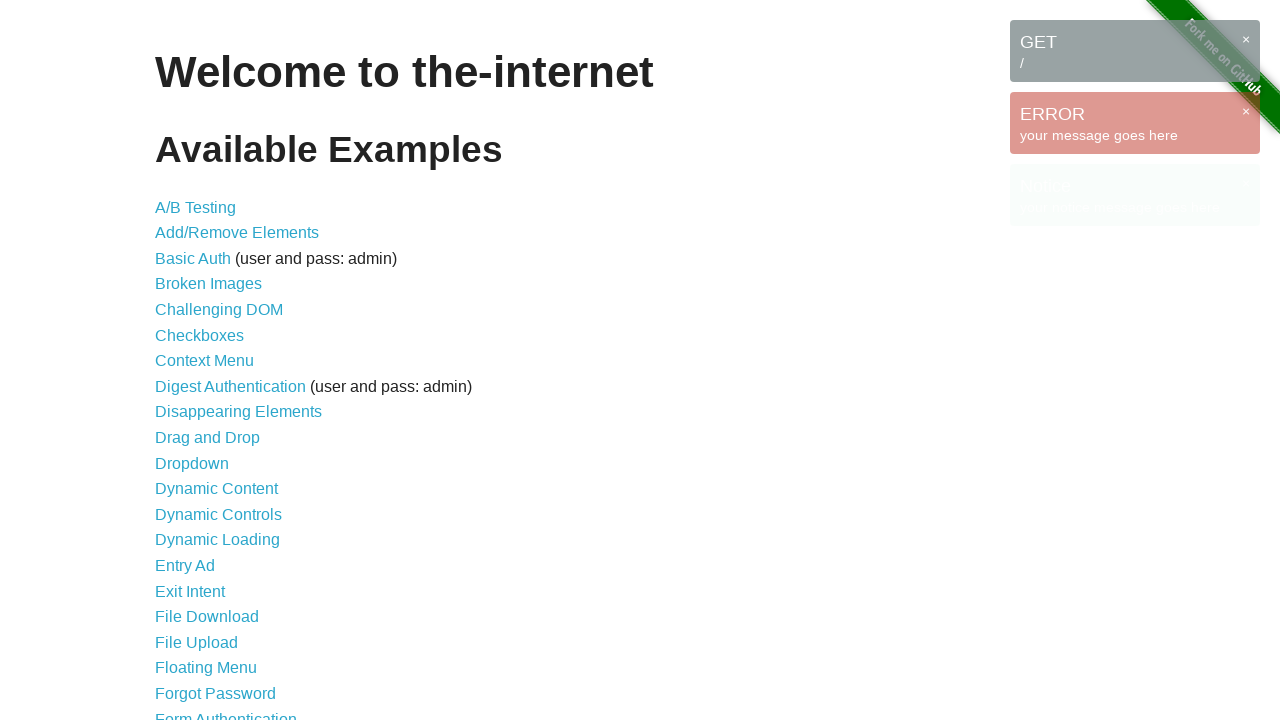

Triggered warning Growl notification
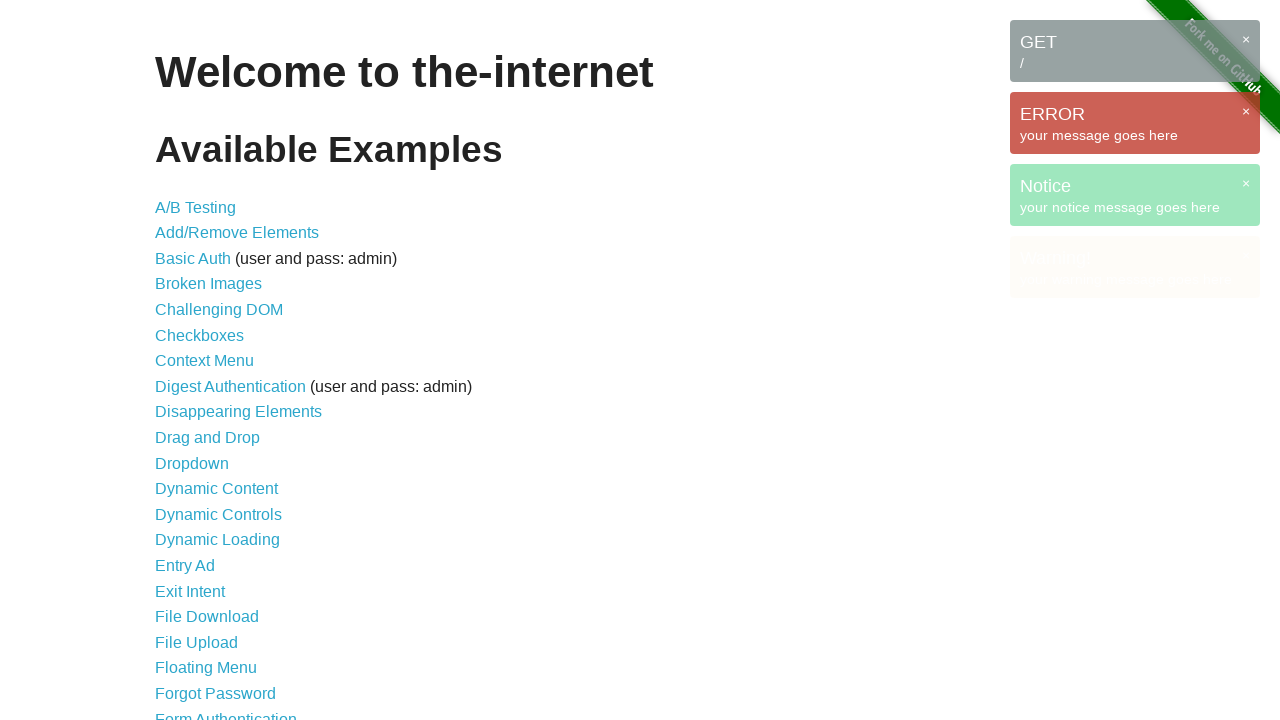

Waited 2 seconds for notifications to display
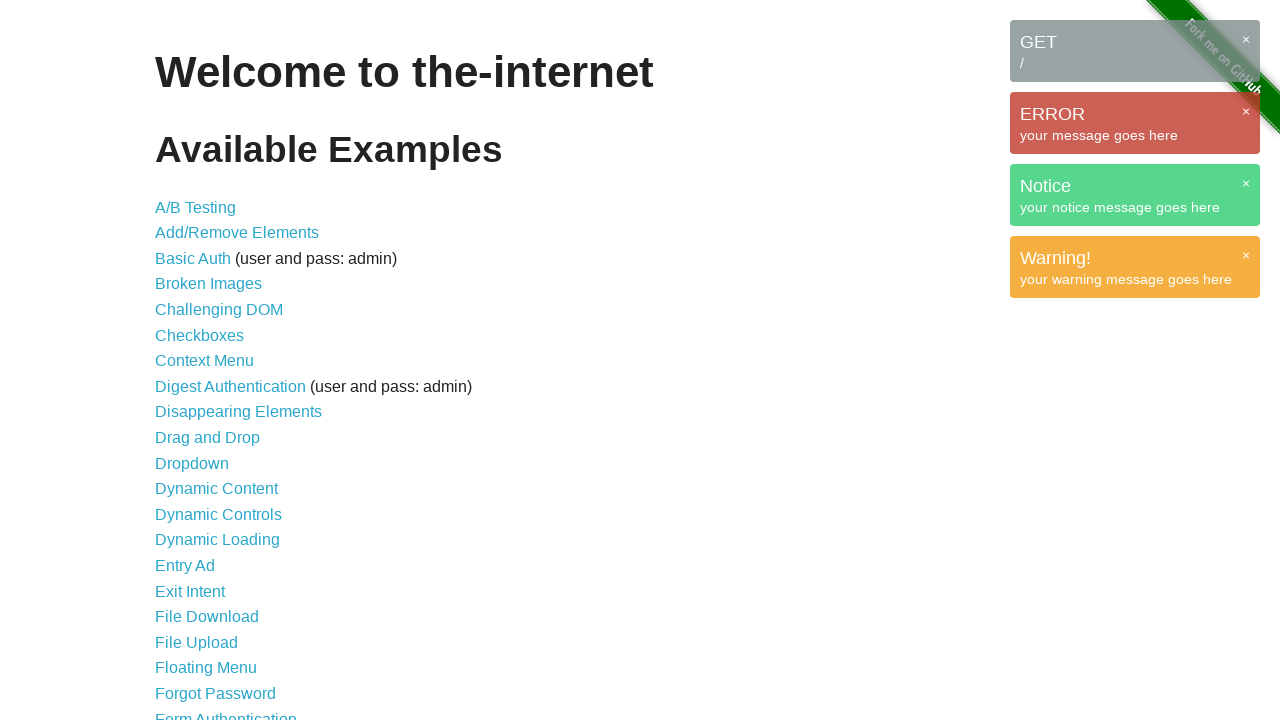

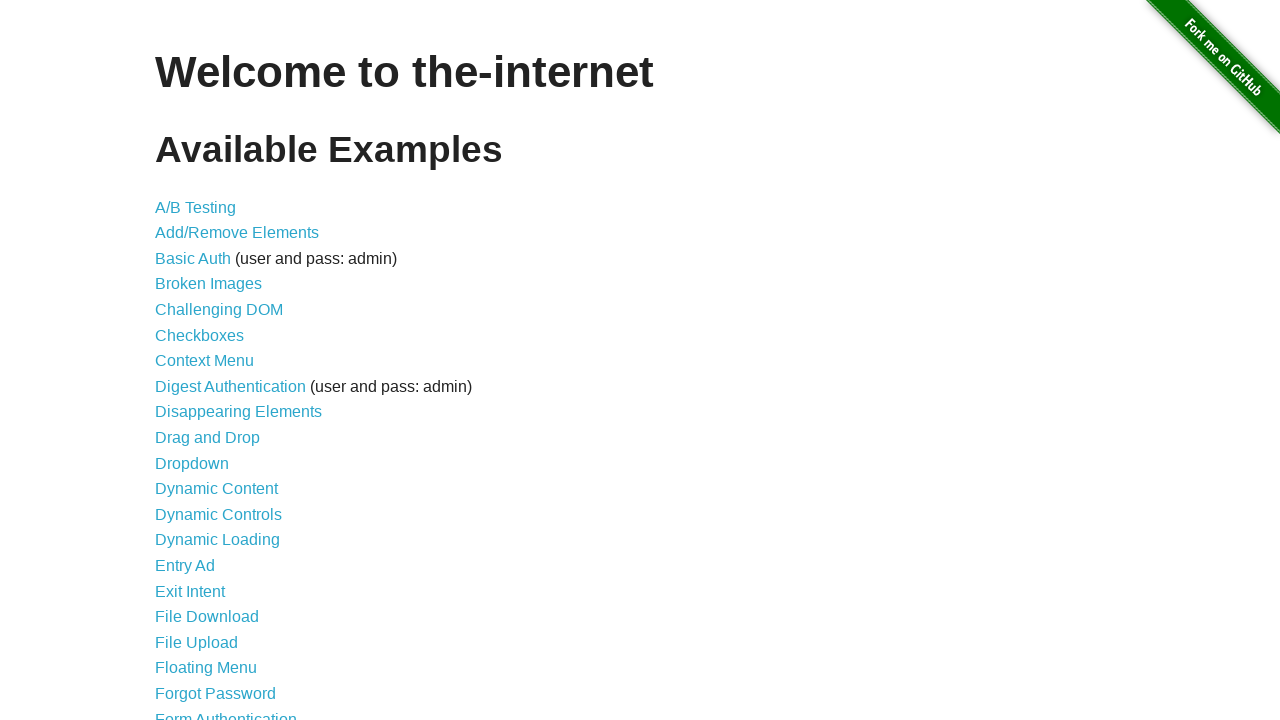